Tests table sorting functionality by clicking on a column header and verifying the data is sorted

Starting URL: http://the-internet.herokuapp.com/tables

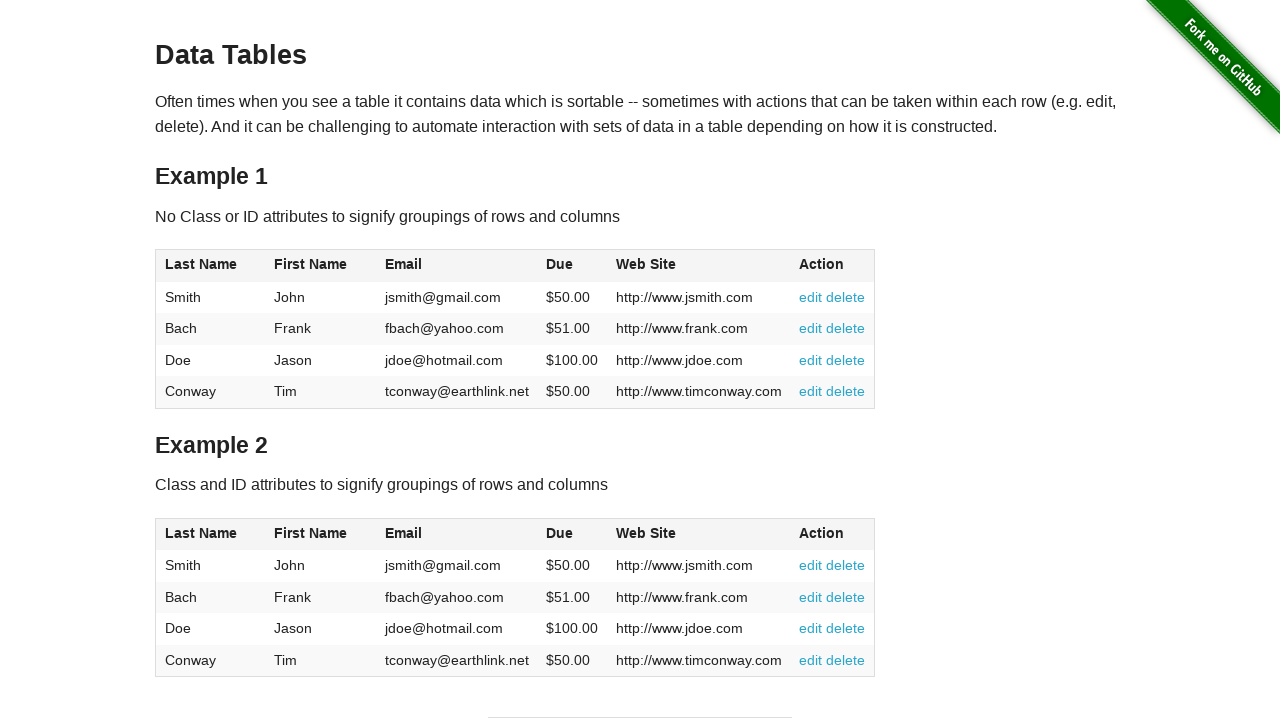

Clicked Due column header in table2 to sort at (572, 534) on xpath=//table[@id='table2']/thead/tr/th[4]
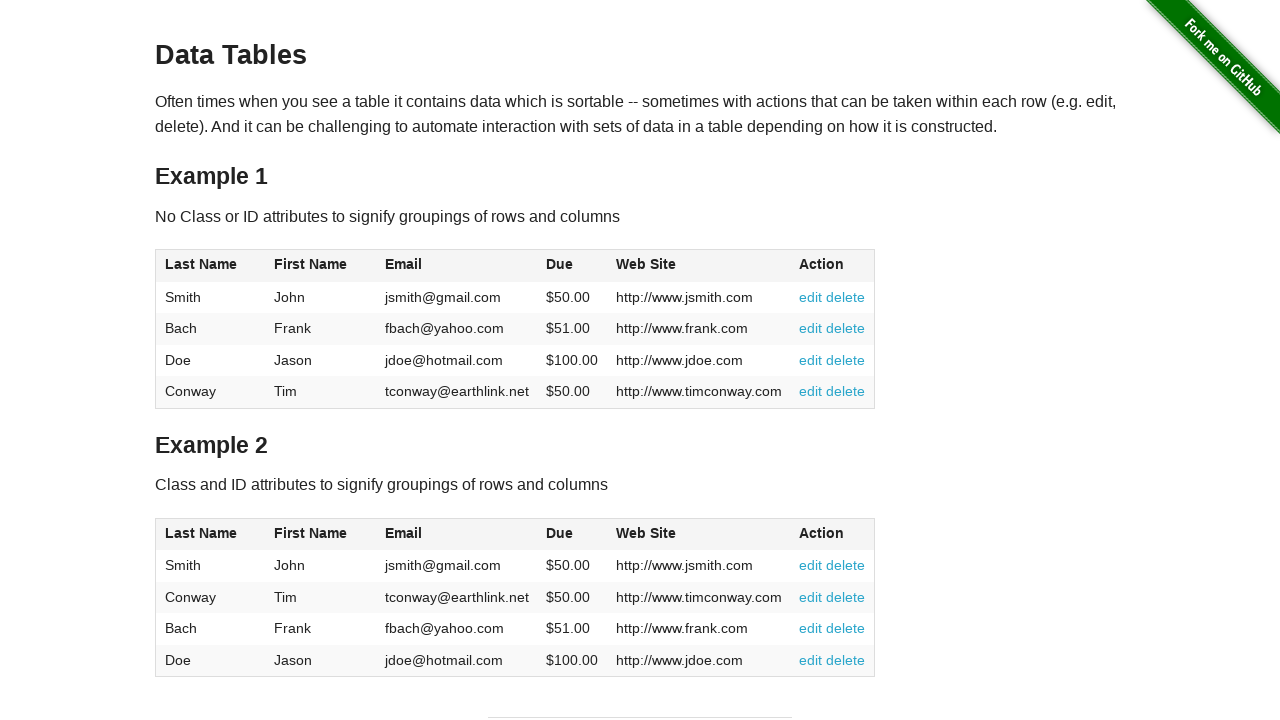

Retrieved all rows from sorted table2
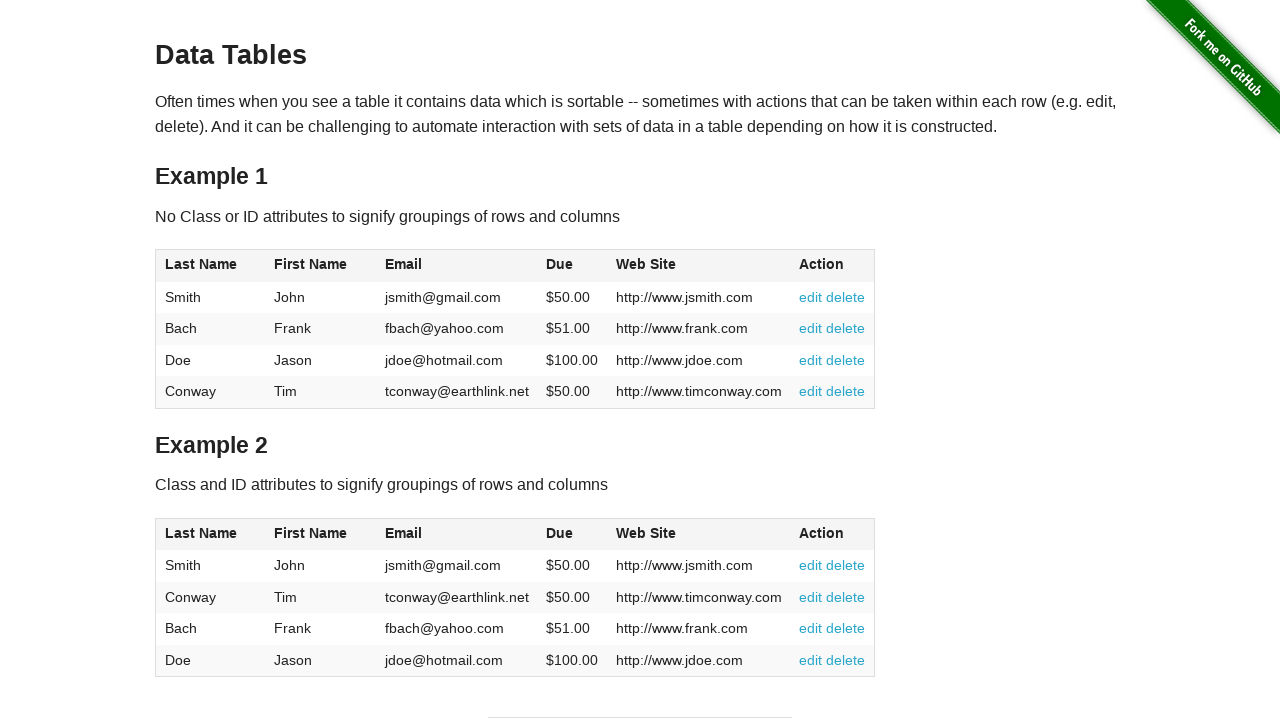

Extracted Due value from row 1: 50.0
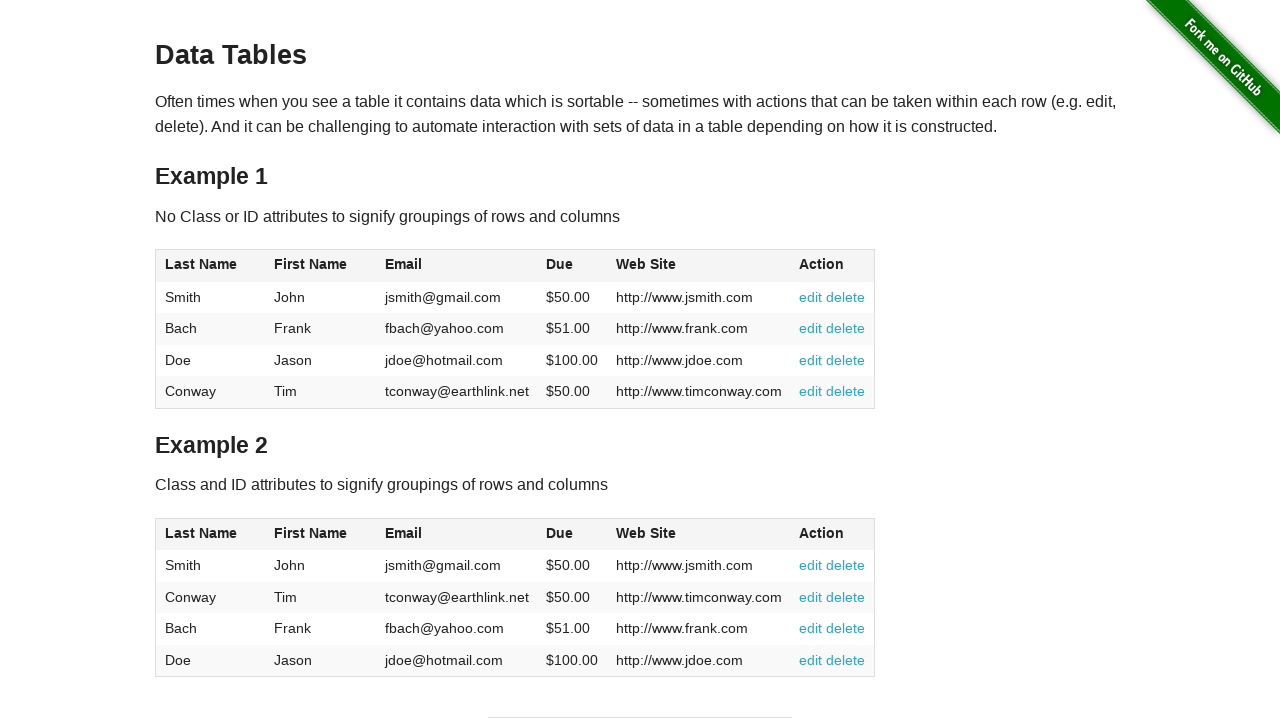

Extracted Due value from row 2: 50.0
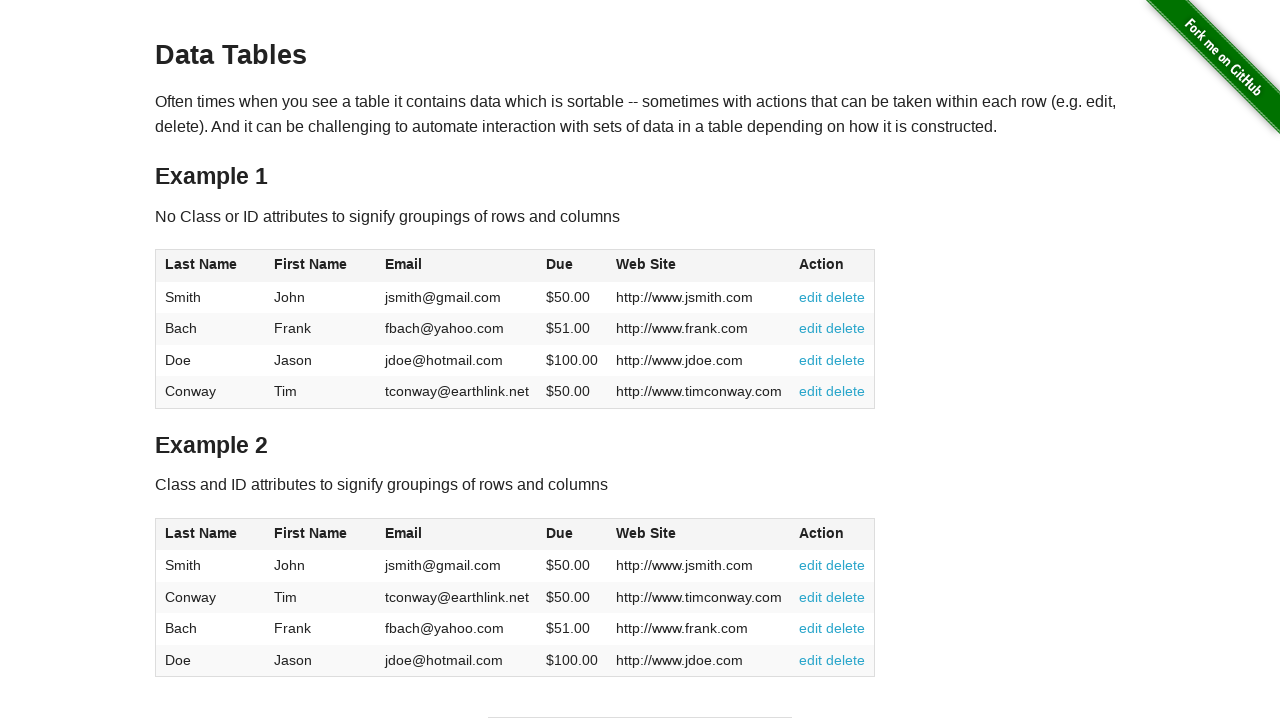

Extracted Due value from row 3: 51.0
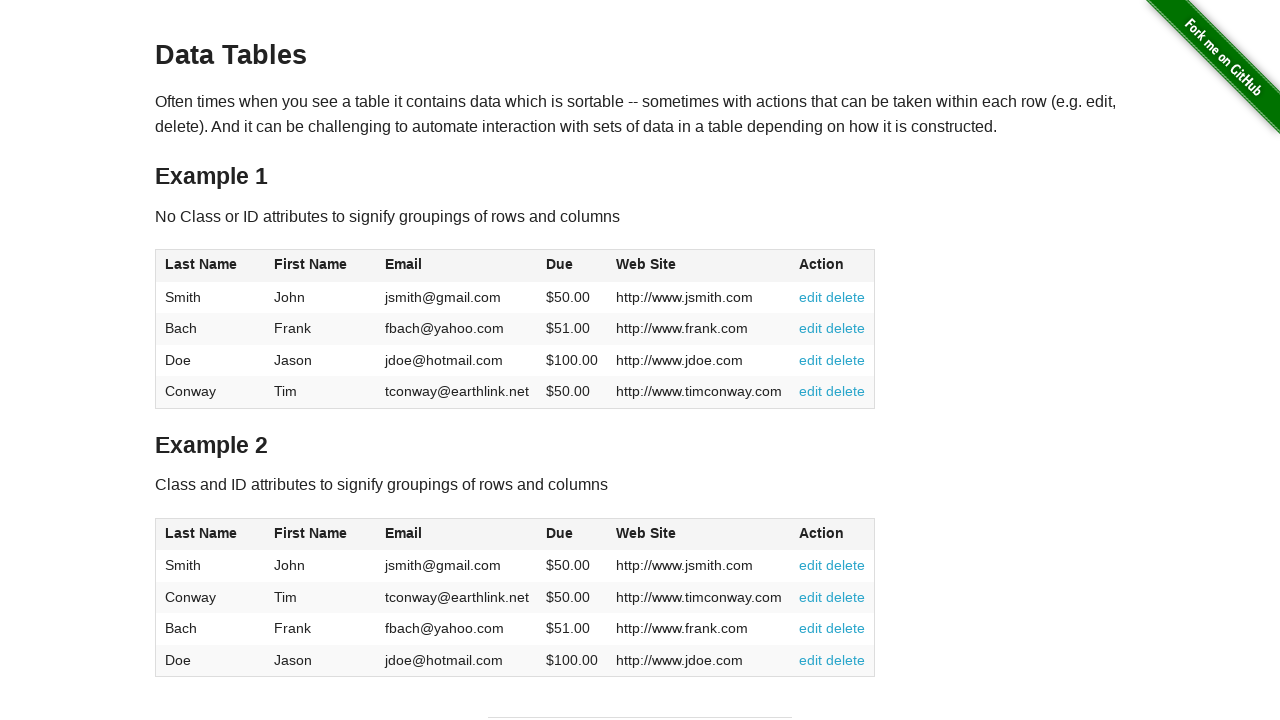

Extracted Due value from row 4: 100.0
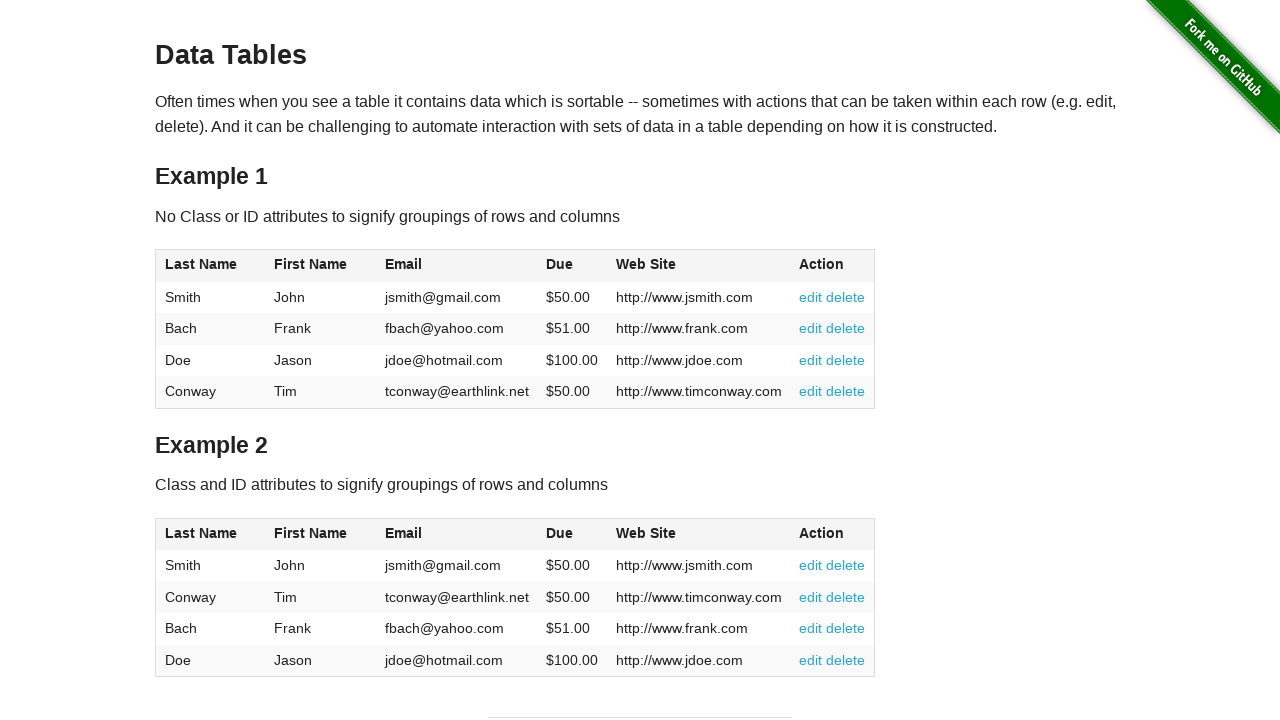

Extracted all Due values: [50.0, 50.0, 51.0, 100.0]
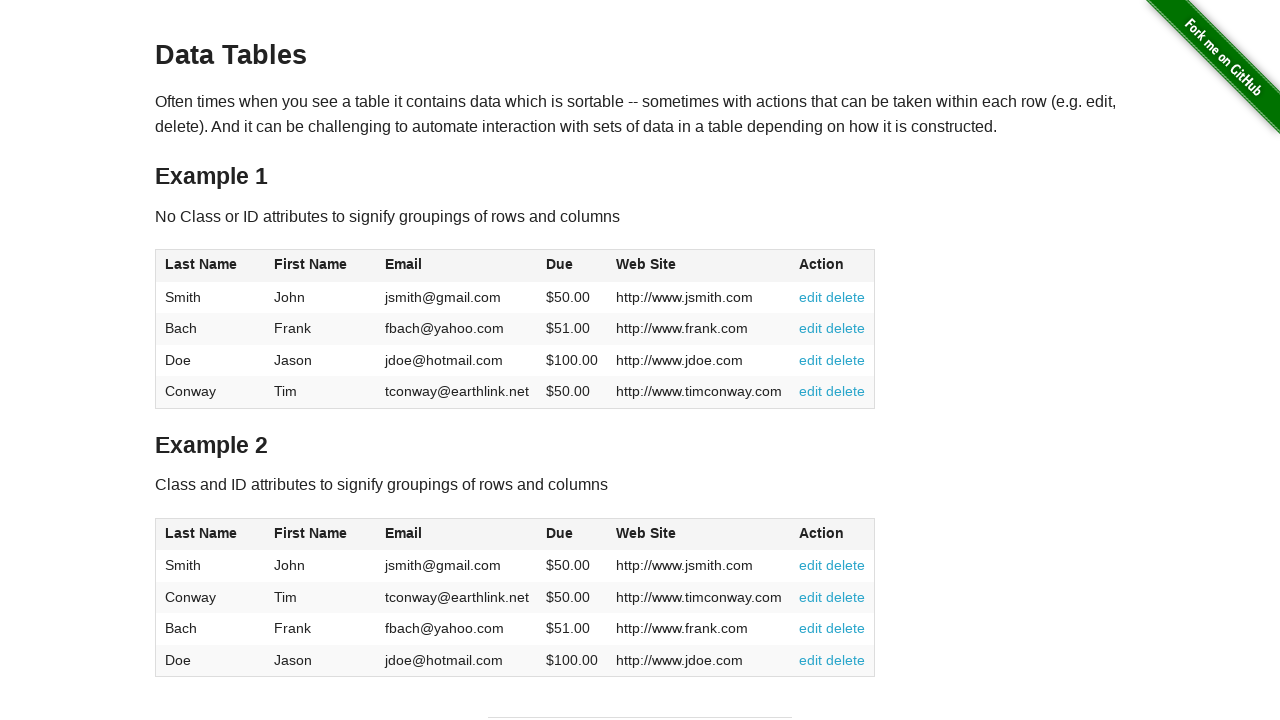

Verified table sorting in ascending order: True
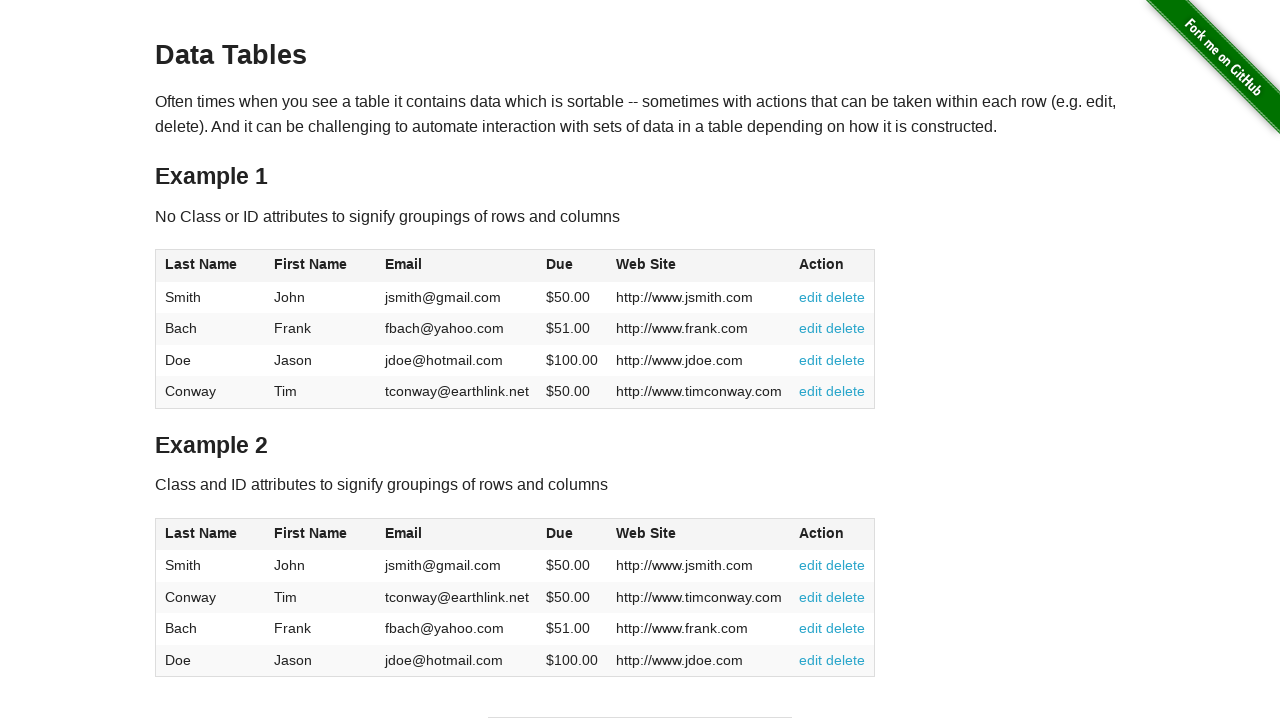

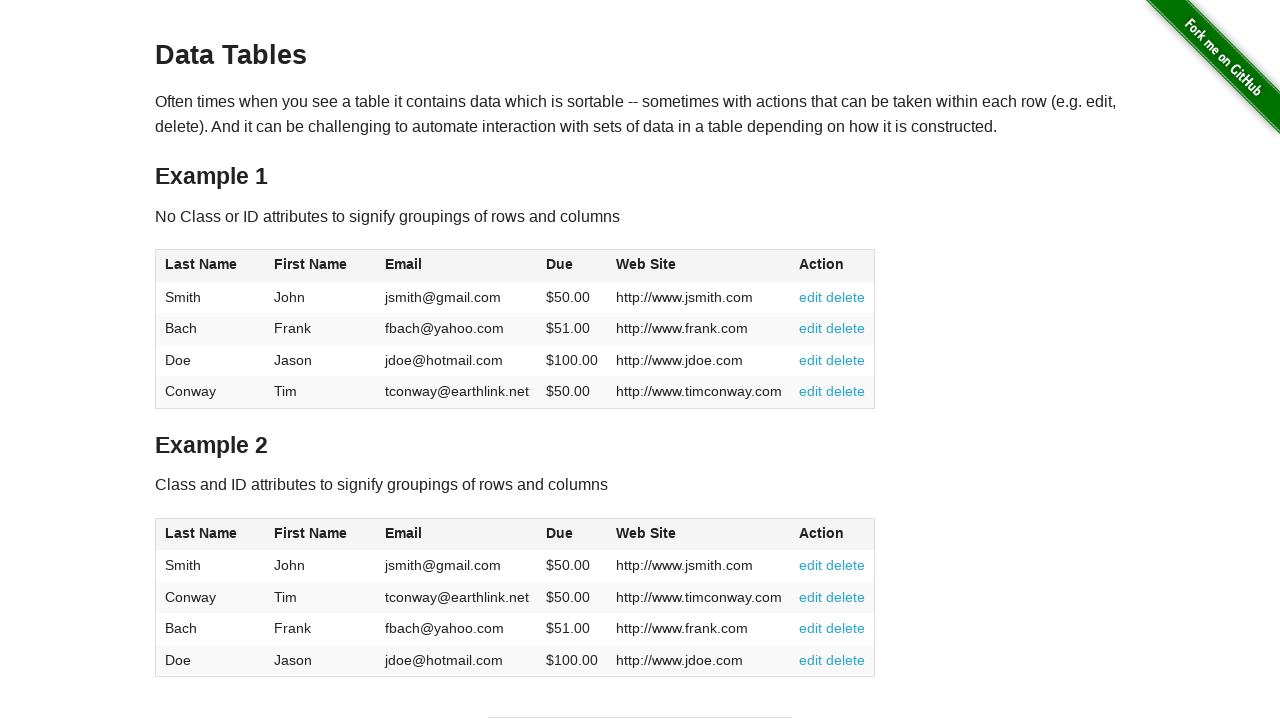